Tests automated file download functionality by navigating to Python download page and clicking a download link to verify that file downloads can be triggered without manual intervention

Starting URL: https://www.python.org/downloads/release/python-2712/

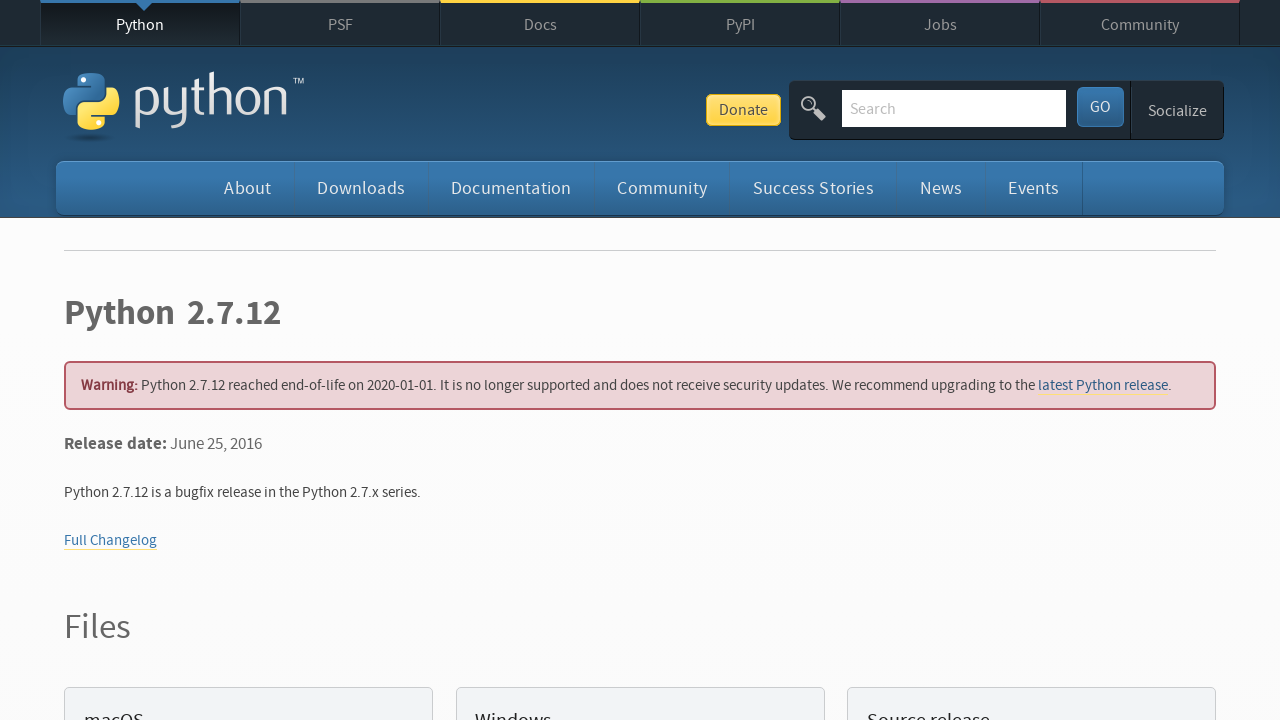

Clicked on Windows x86-64 MSI installer download link at (162, 360) on a:has-text('Windows x86-64 MSI installer')
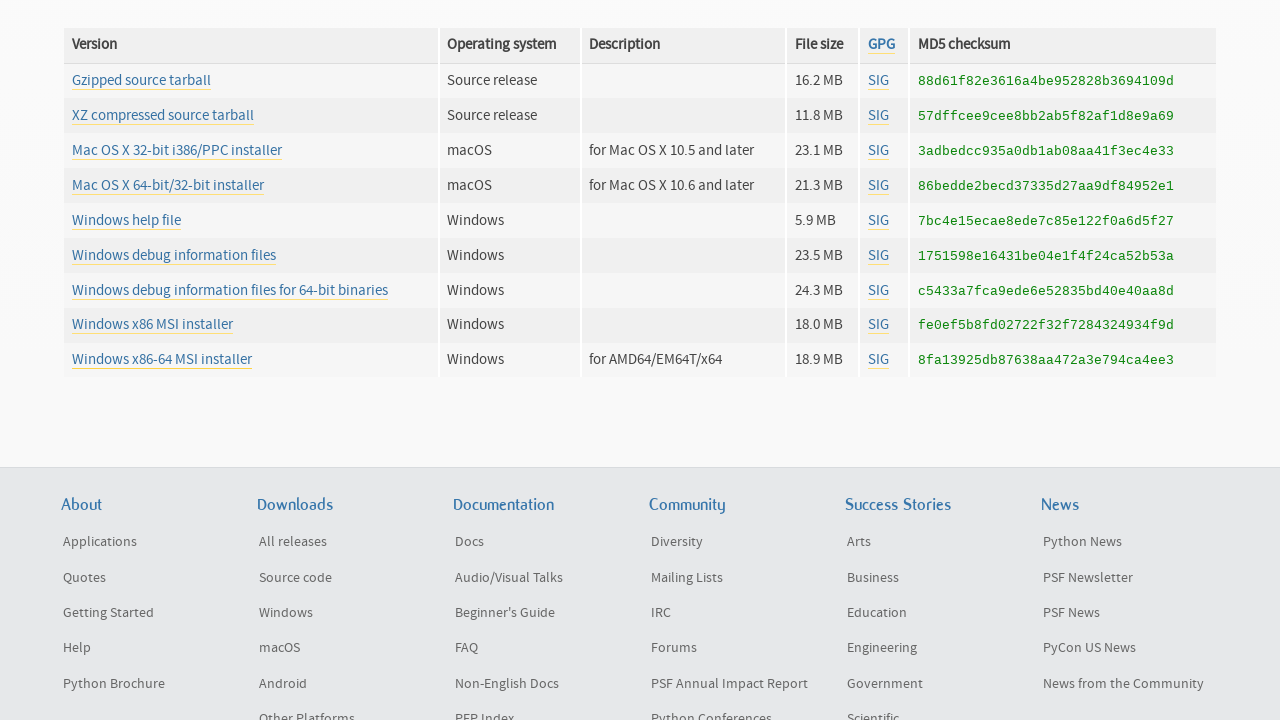

Waited 5 seconds for download to initiate
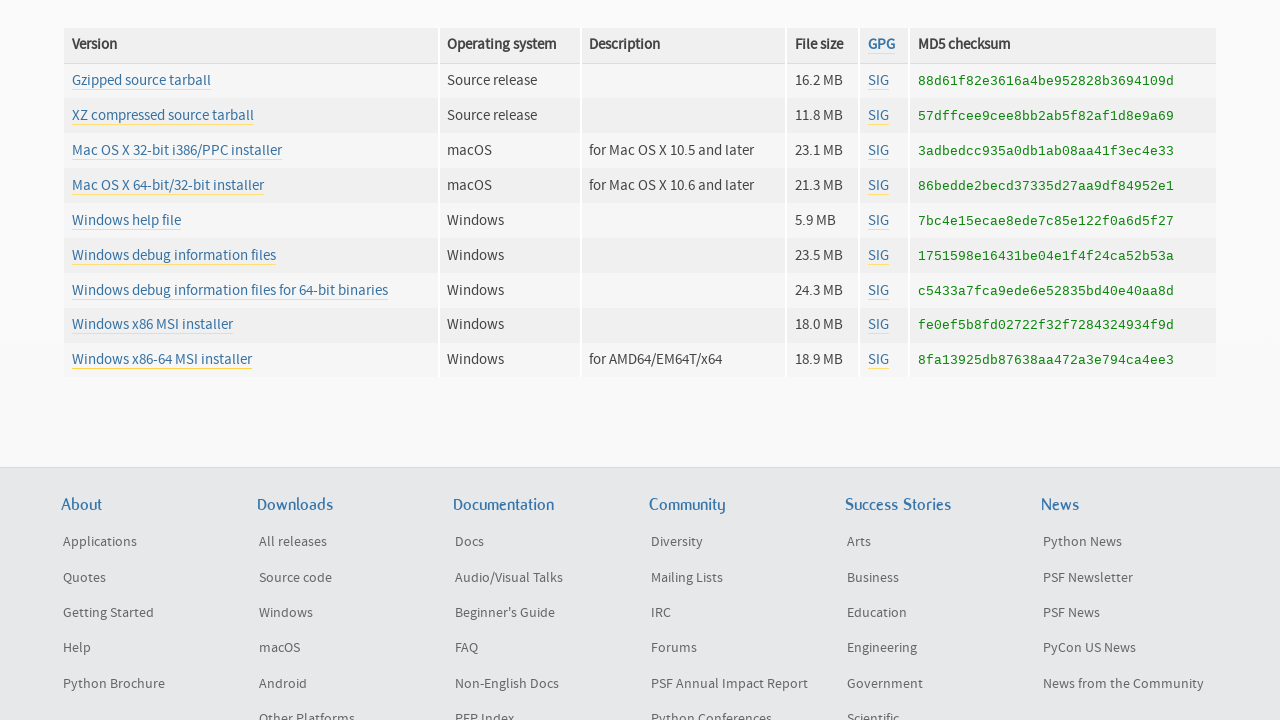

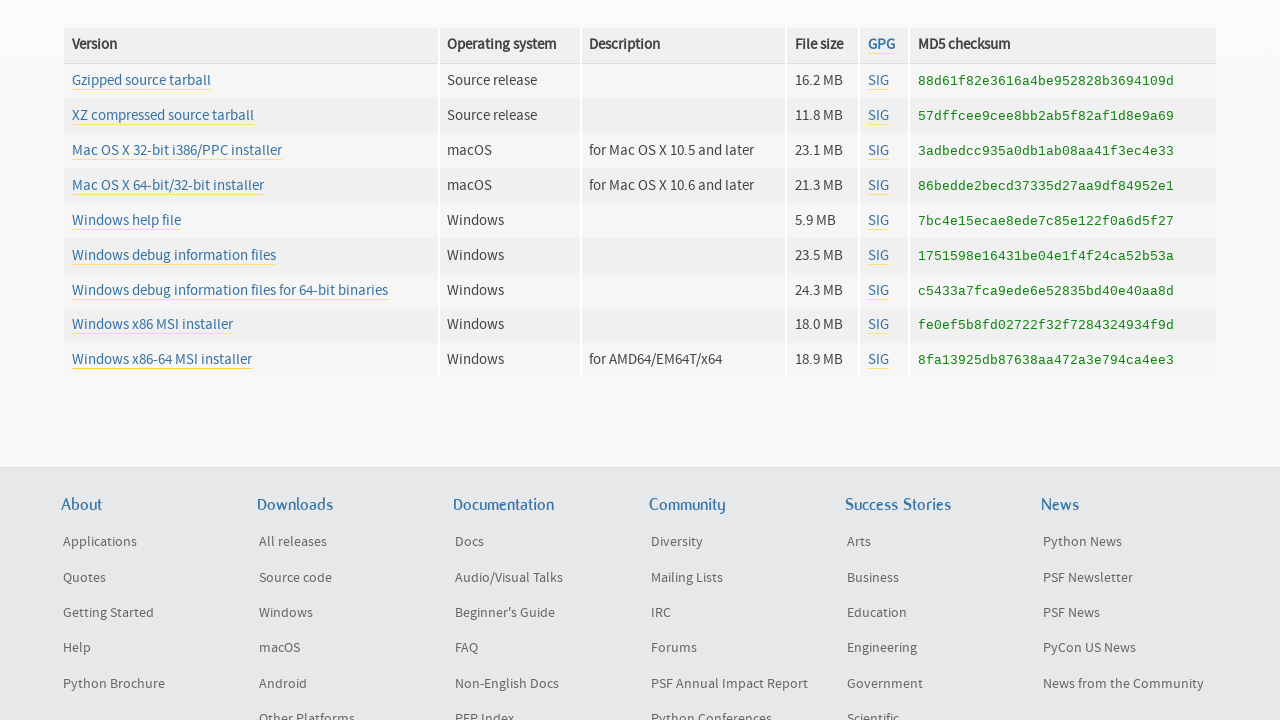